Tests navigation to the text-box page by clicking the Text Box menu item and verifying the URL changes

Starting URL: https://demoqa.com/elements

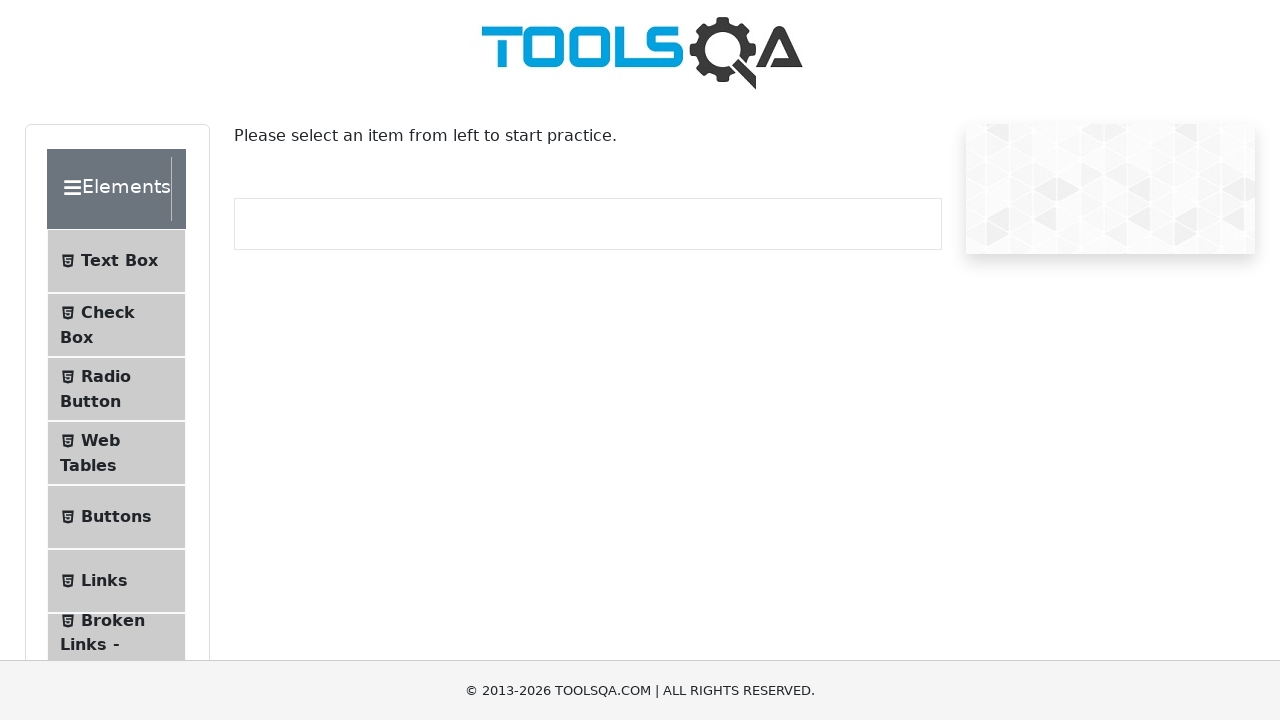

Clicked on Text Box menu item at (116, 261) on #item-0
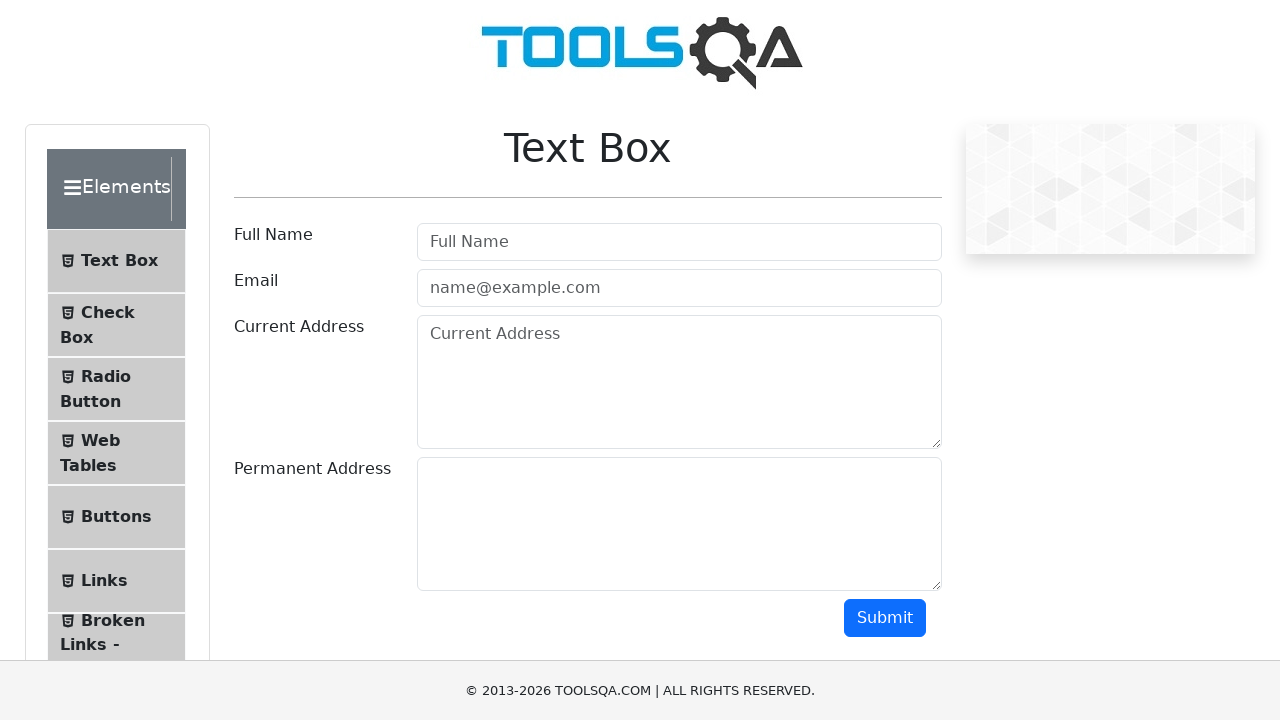

Verified navigation to text-box page - URL changed to contain '/text-box'
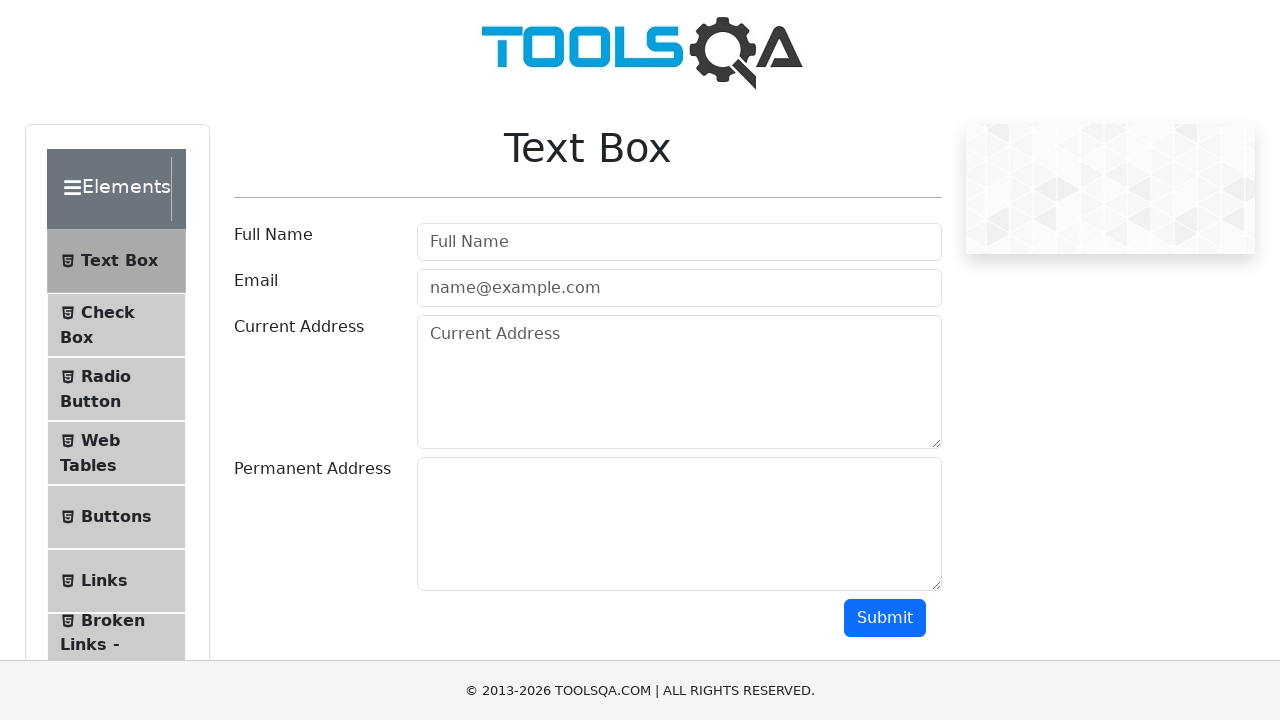

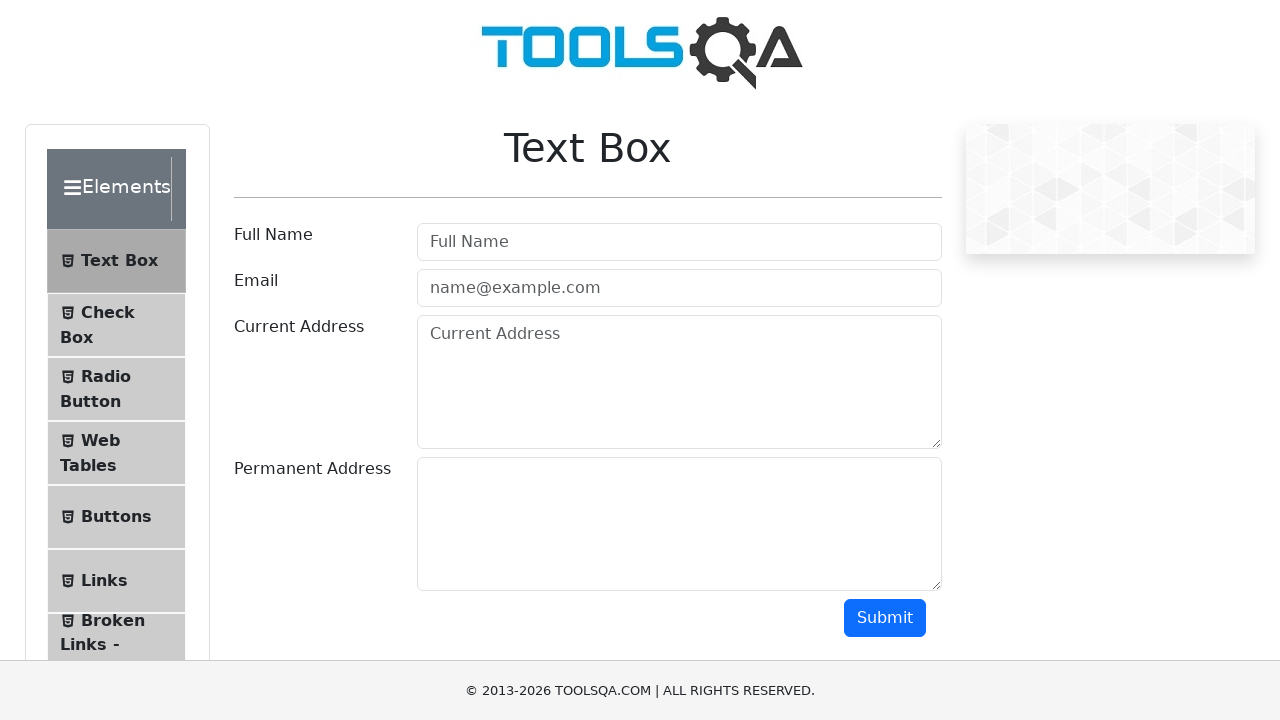